Tests navigation to Browse Languages page and verifies Language and Author column headers are displayed

Starting URL: http://www.99-bottles-of-beer.net/

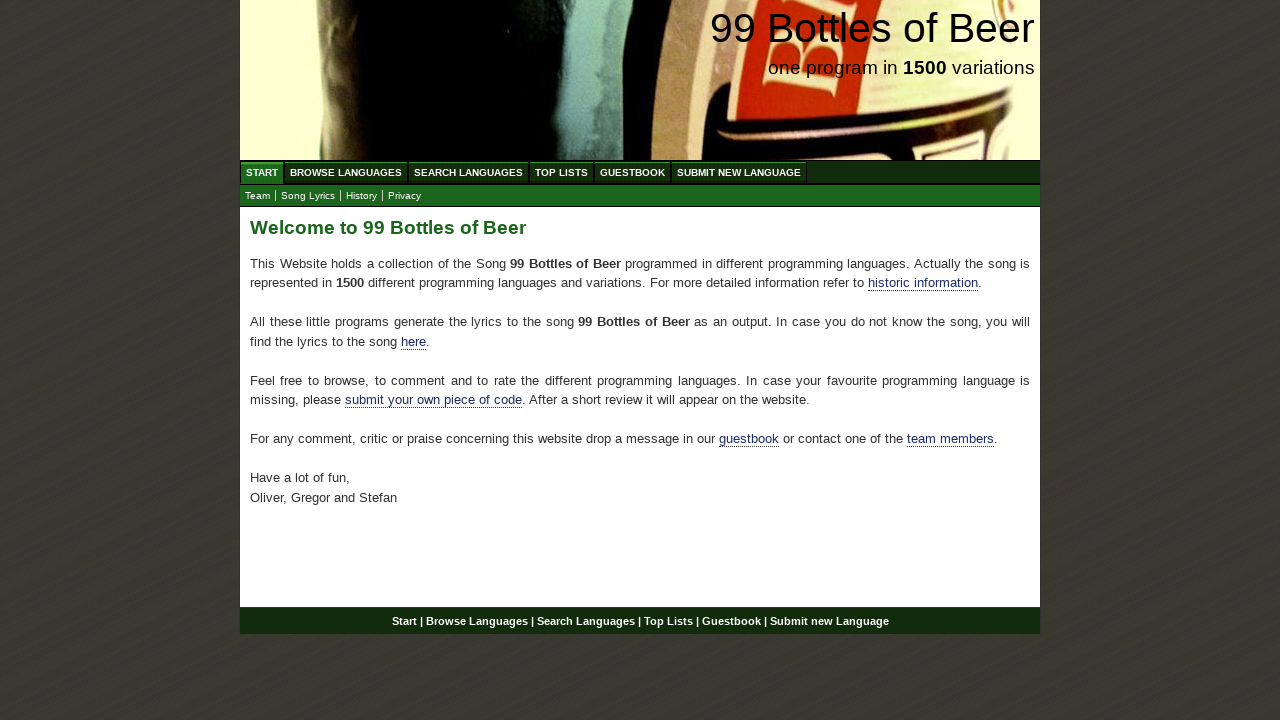

Clicked on Browse Languages menu item at (346, 172) on xpath=//div[@id='navigation']/ul[@id='menu']/li/a[@href='/abc.html']
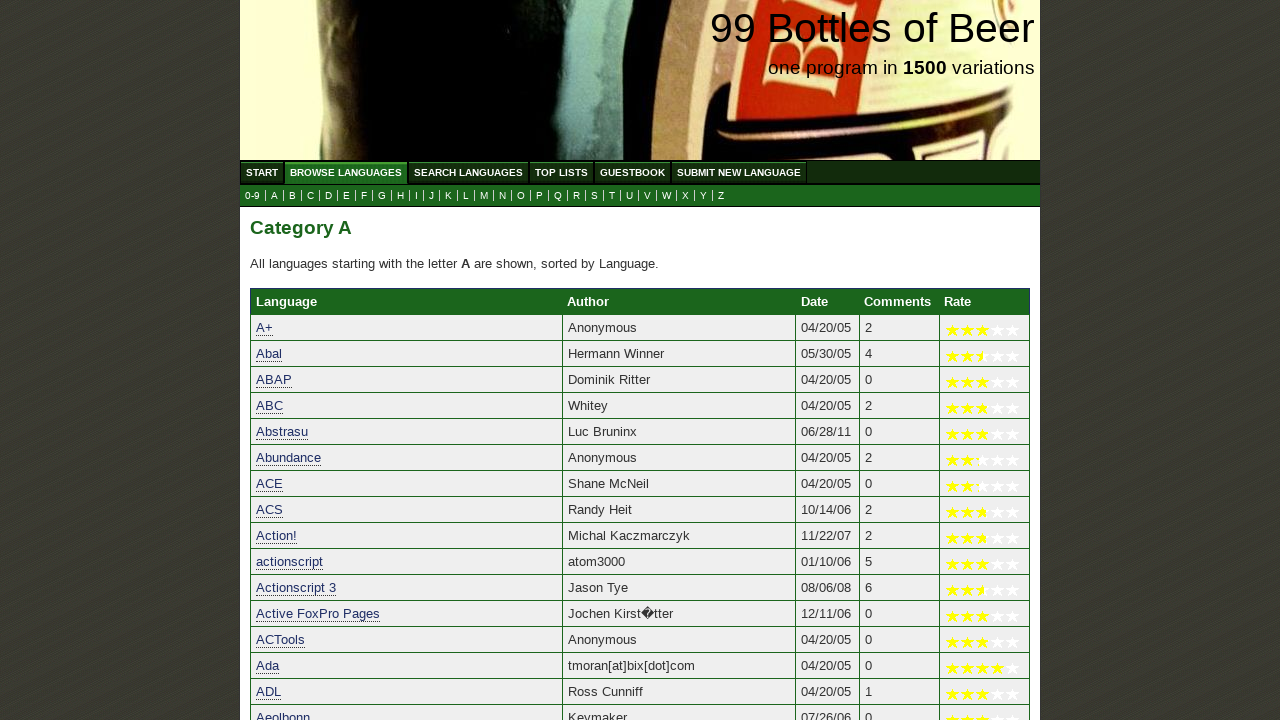

Verified Language column header is displayed
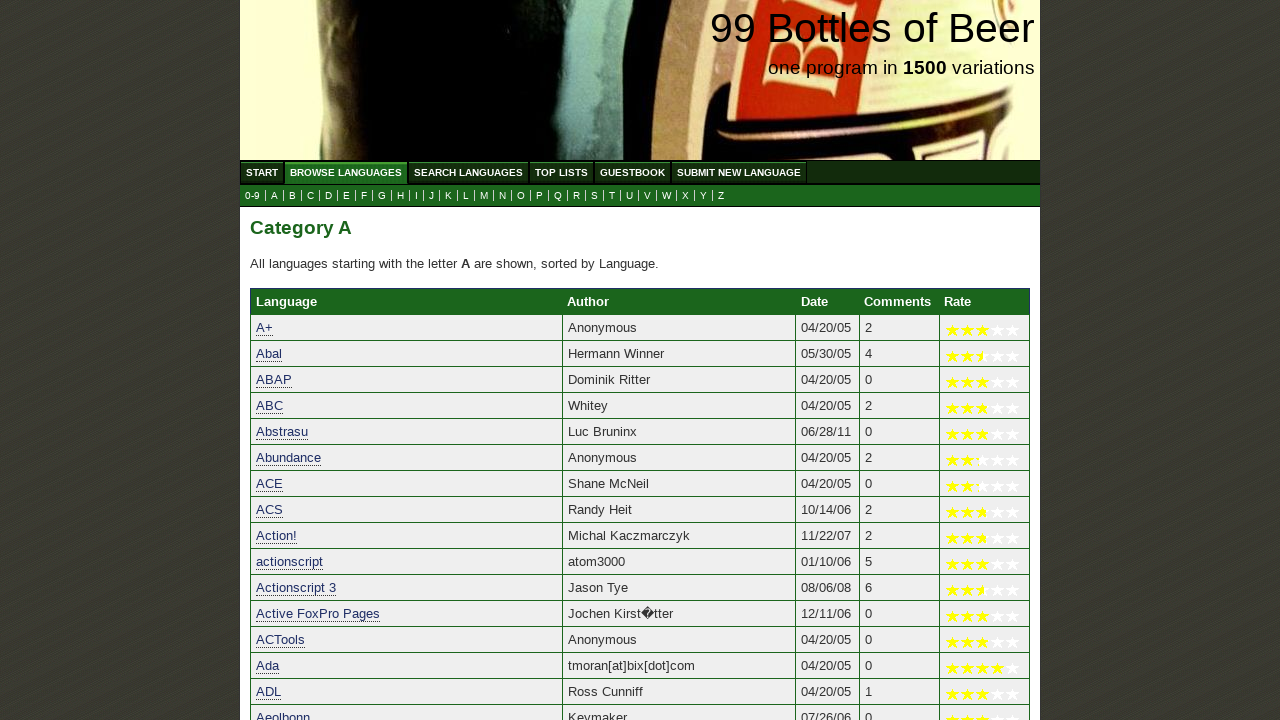

Verified Author column header is displayed
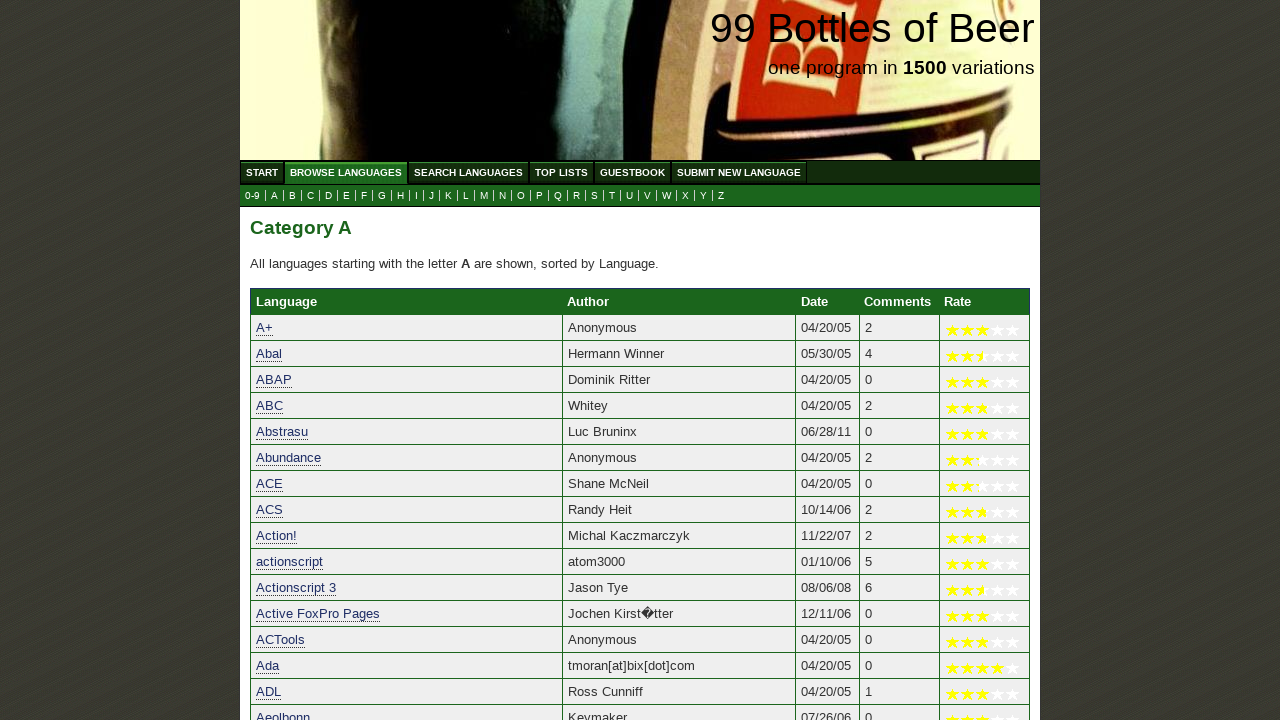

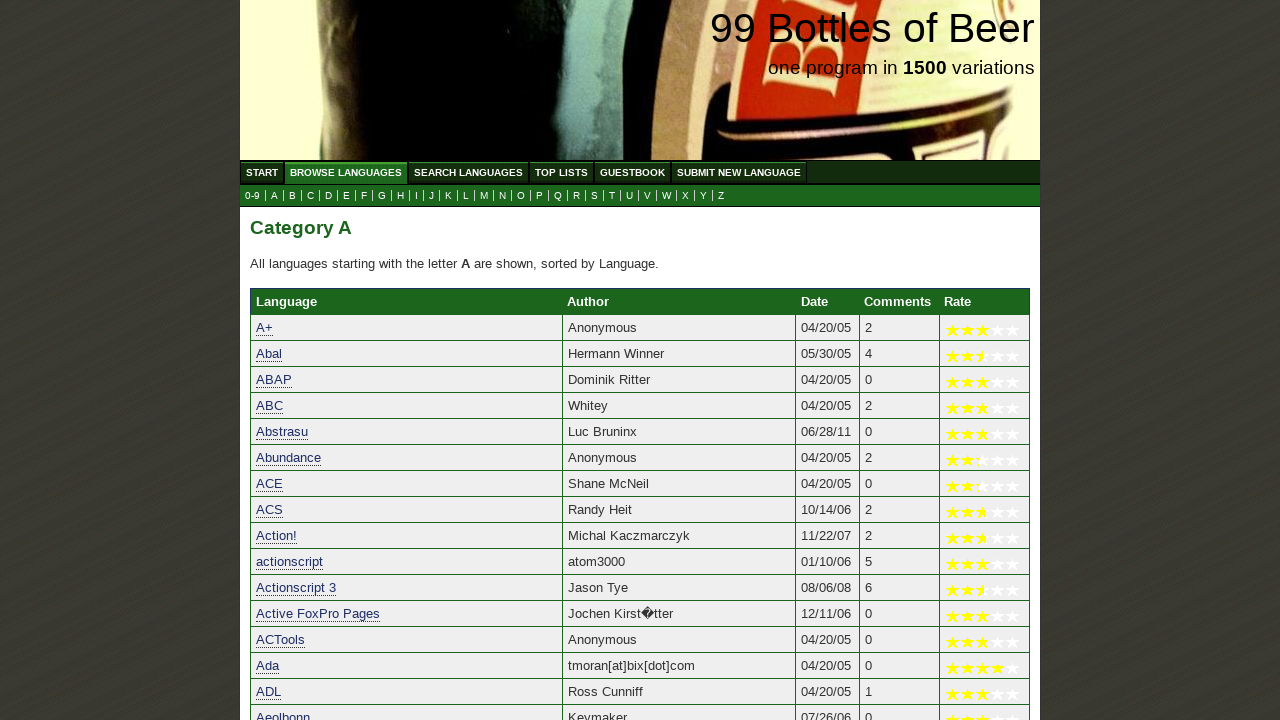